Tests clicking a search button in the sidebar navigation of a demo page

Starting URL: https://floower.bitbucket.io/pages/index.html

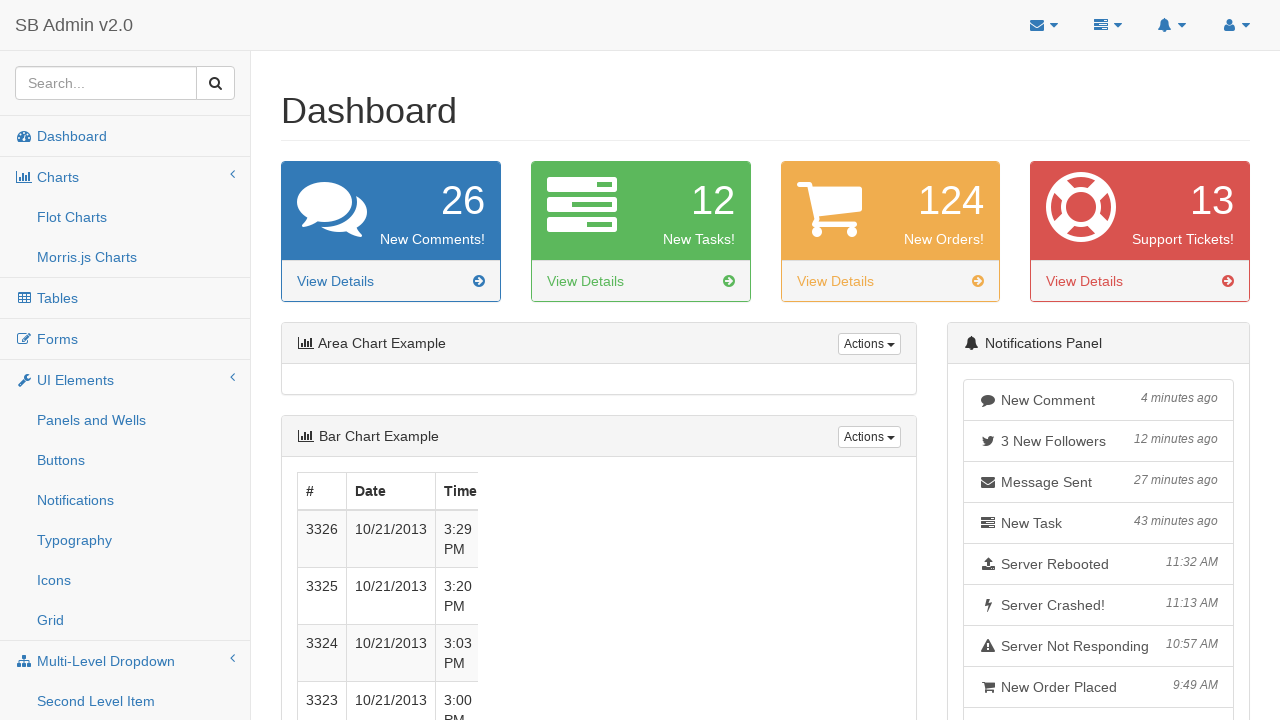

Clicked search button in sidebar navigation at (216, 83) on xpath=/html/body/div[@id='wrapper']/nav[contains(@class, 'navbar navbar-default 
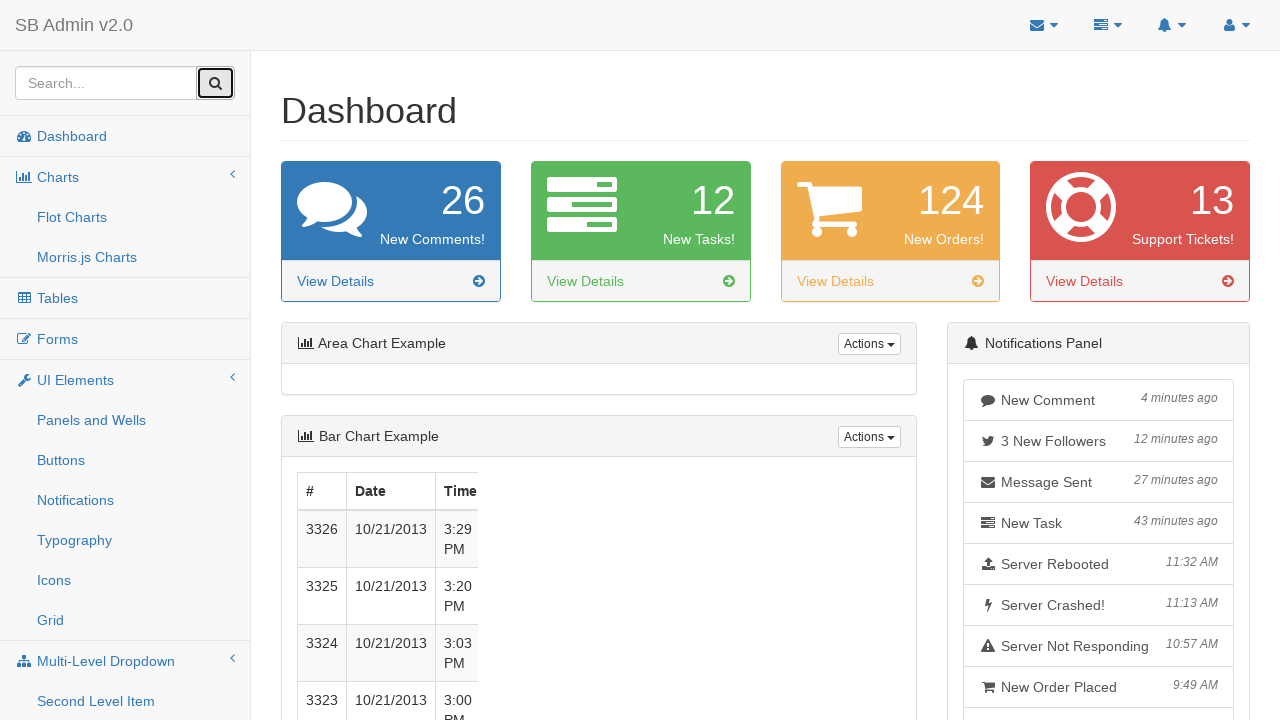

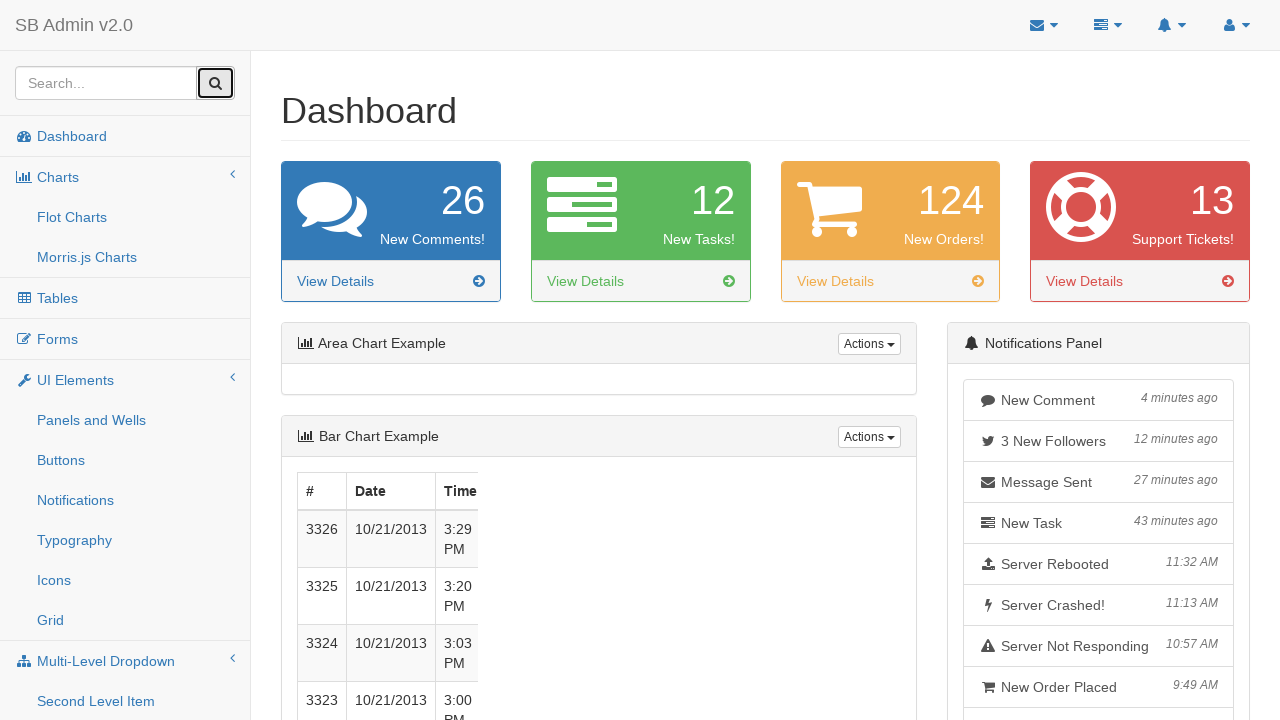